Tests navigation functionality on the FMI University website by clicking through main menu links (planuri-de-invatamant, admitere, studenti, profesori) and verifying the URLs change correctly, then navigating back to the homepage.

Starting URL: https://fmi.unibuc.ro/

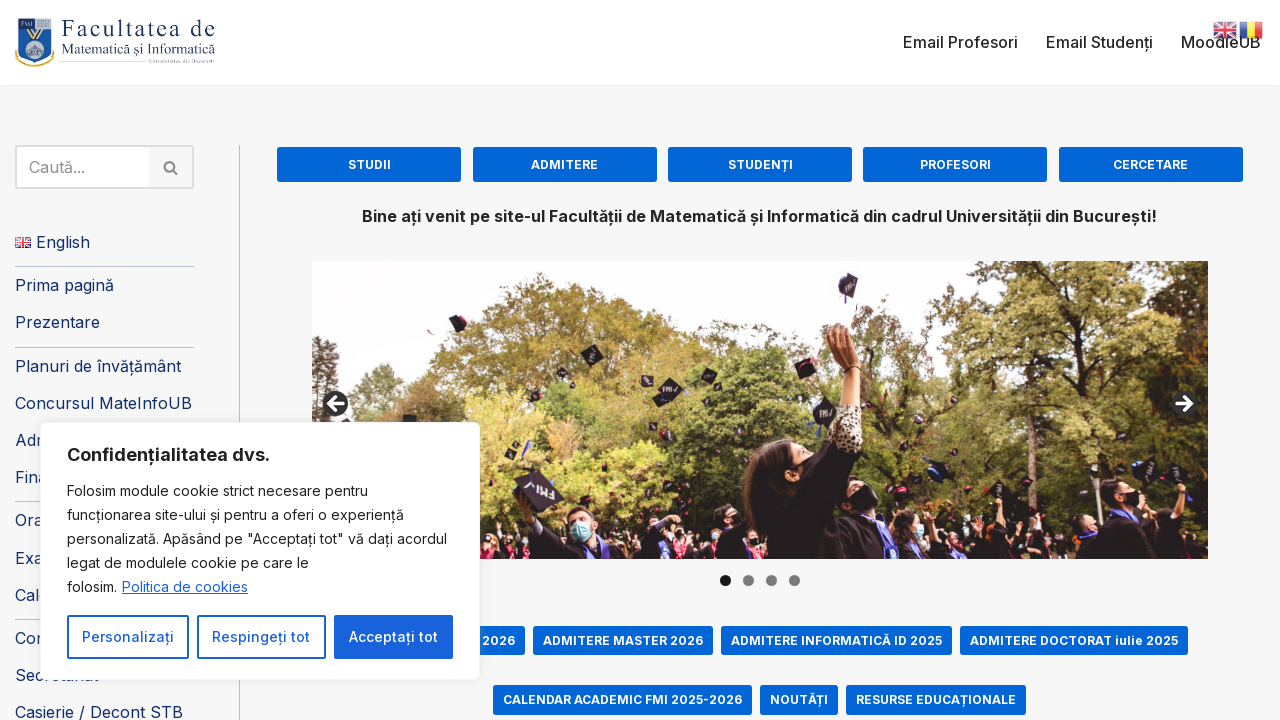

Clicked menu link for 'planuri-de-invatamant' at (369, 164) on a[href='/planuri-de-invatamant/']
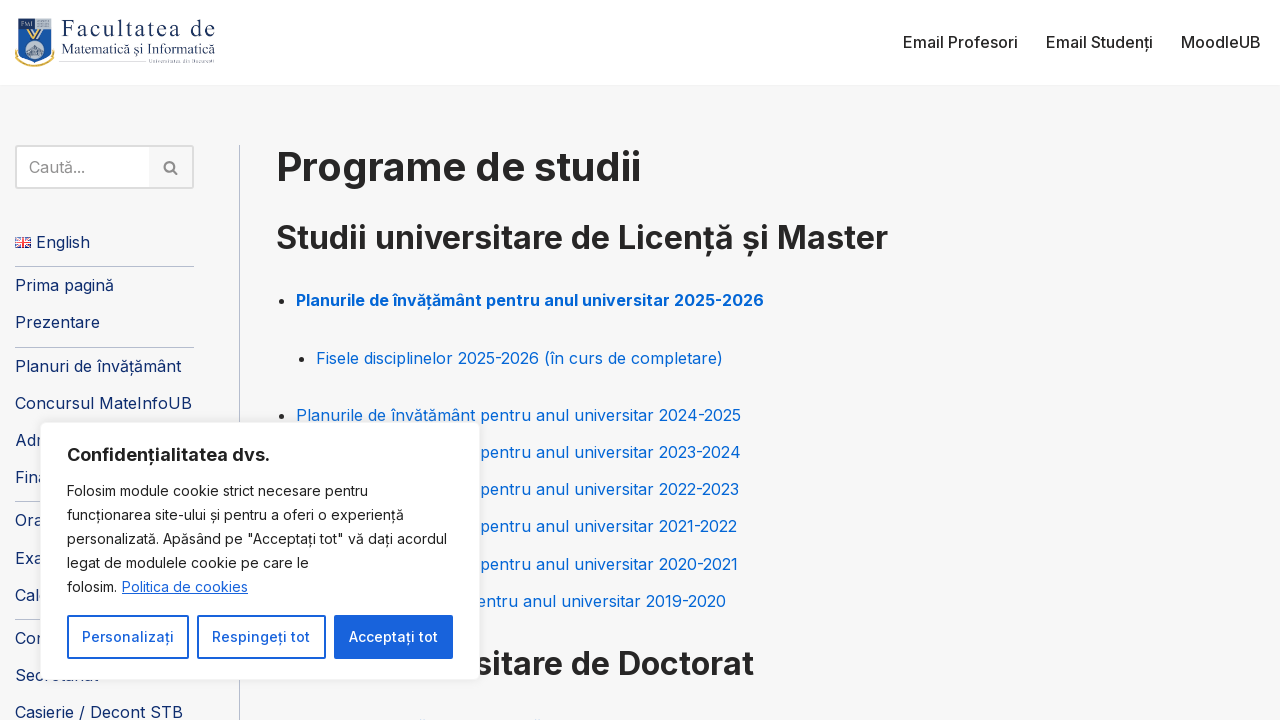

Page navigation to 'planuri-de-invatamant' completed and network idle
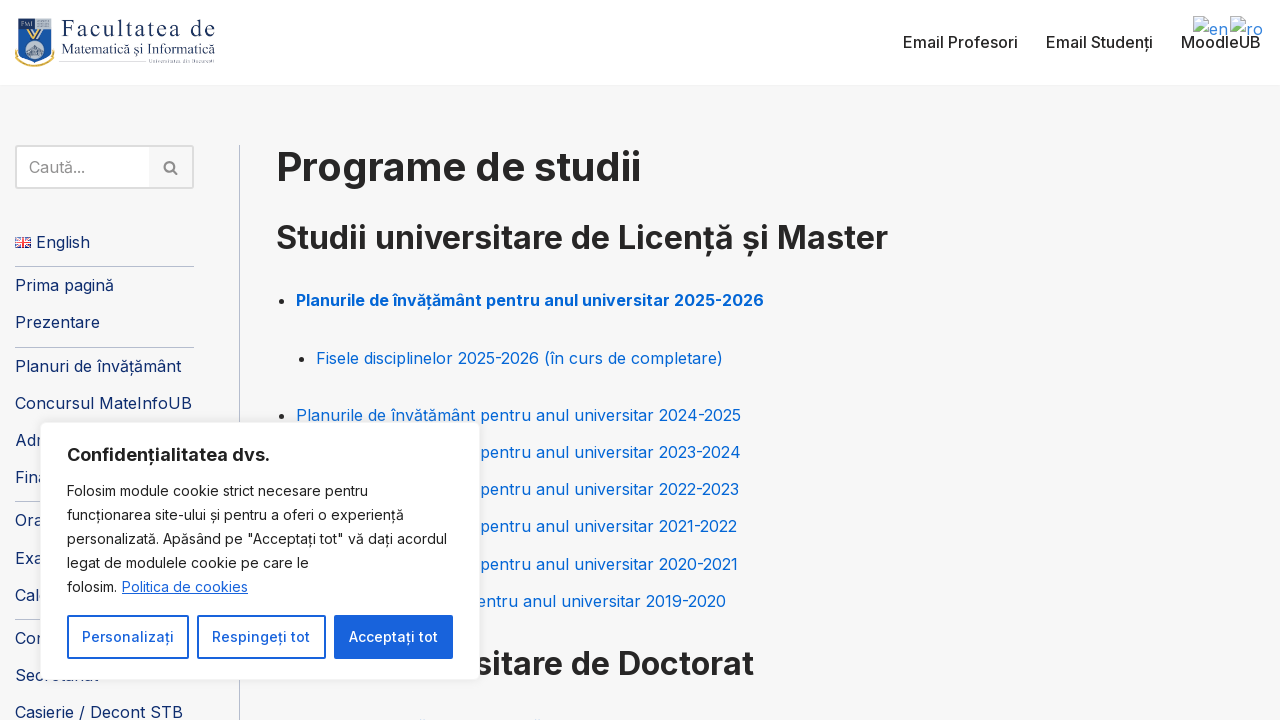

Verified URL is correct: https://fmi.unibuc.ro/planuri-de-invatamant/
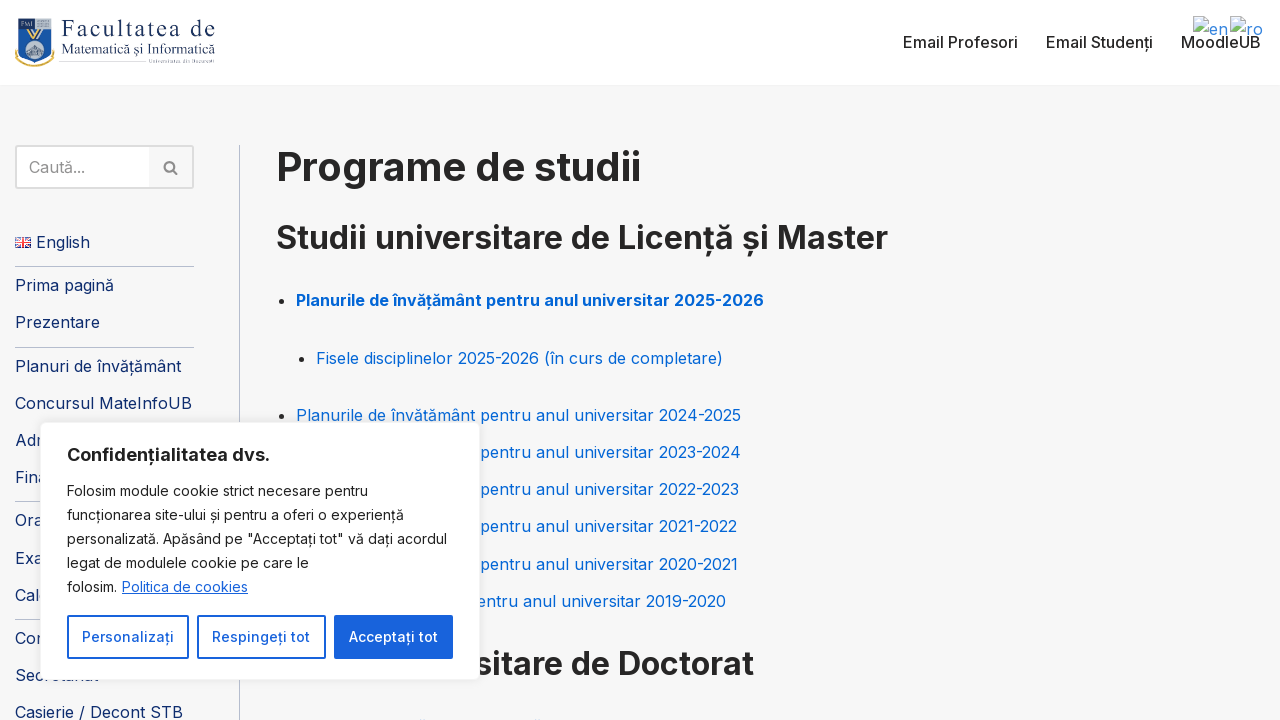

Navigated back to previous page
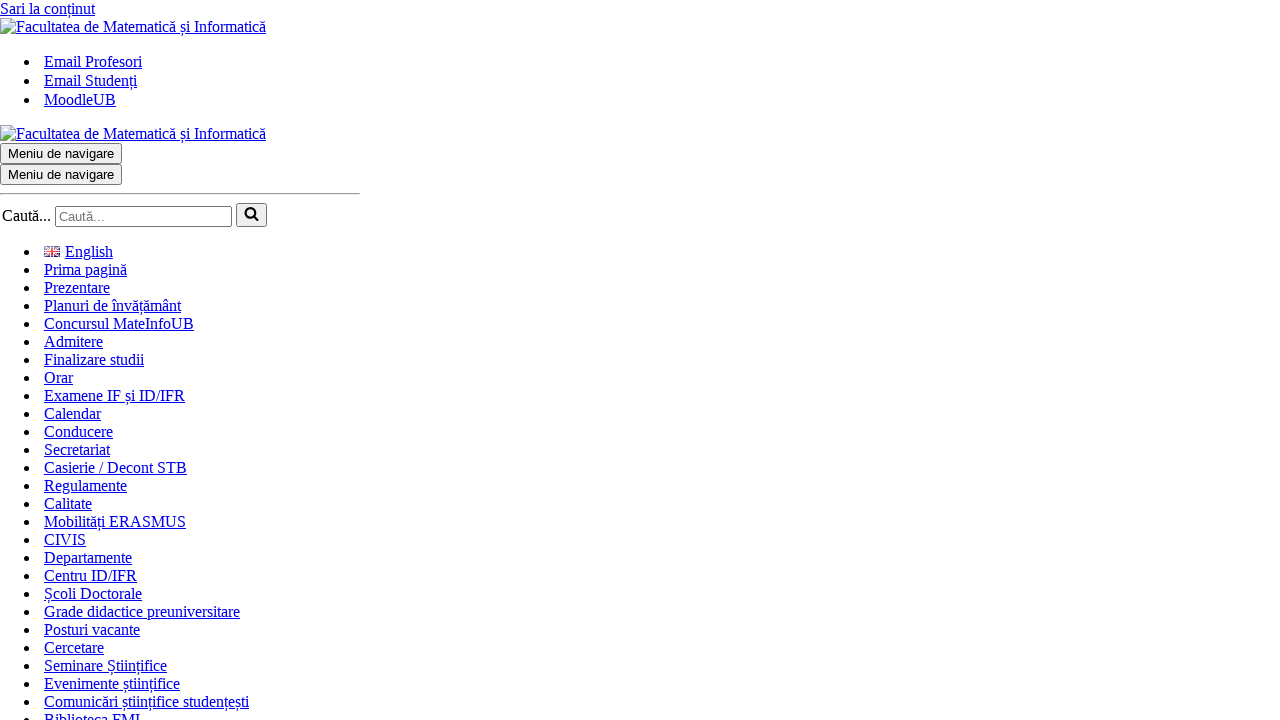

Page navigation back completed and network idle
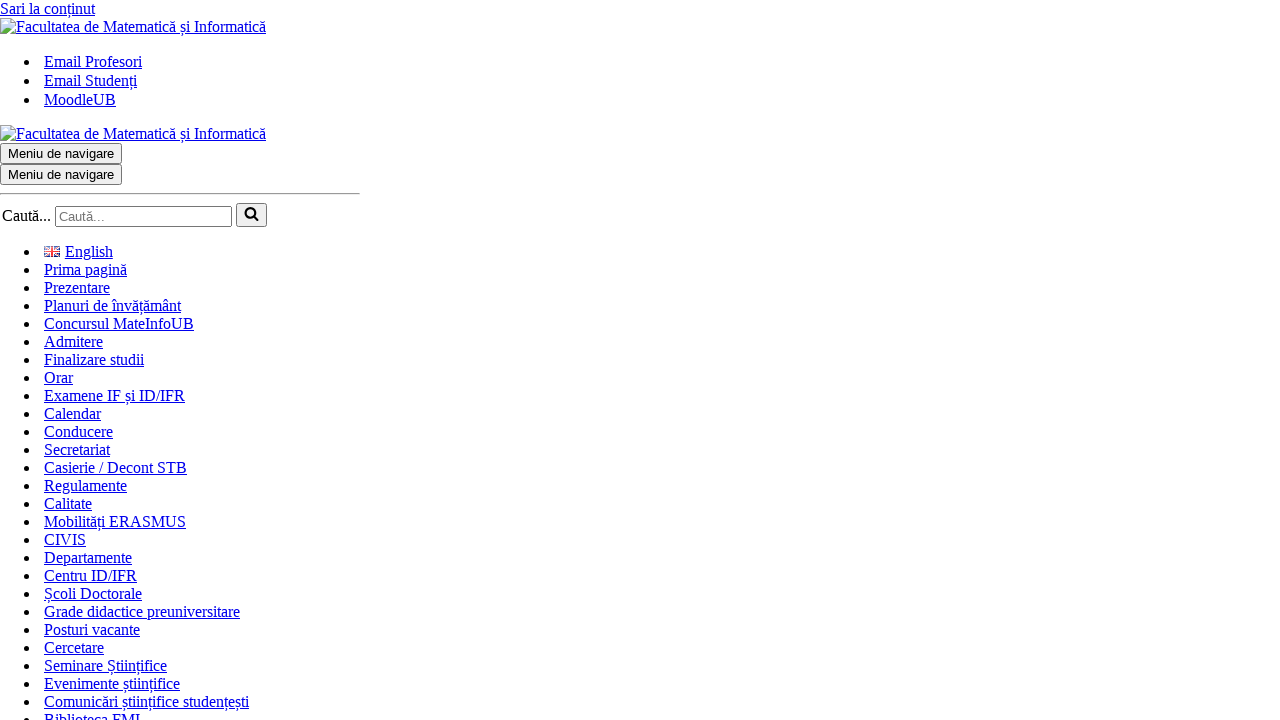

Verified URL returned to homepage: https://fmi.unibuc.ro/
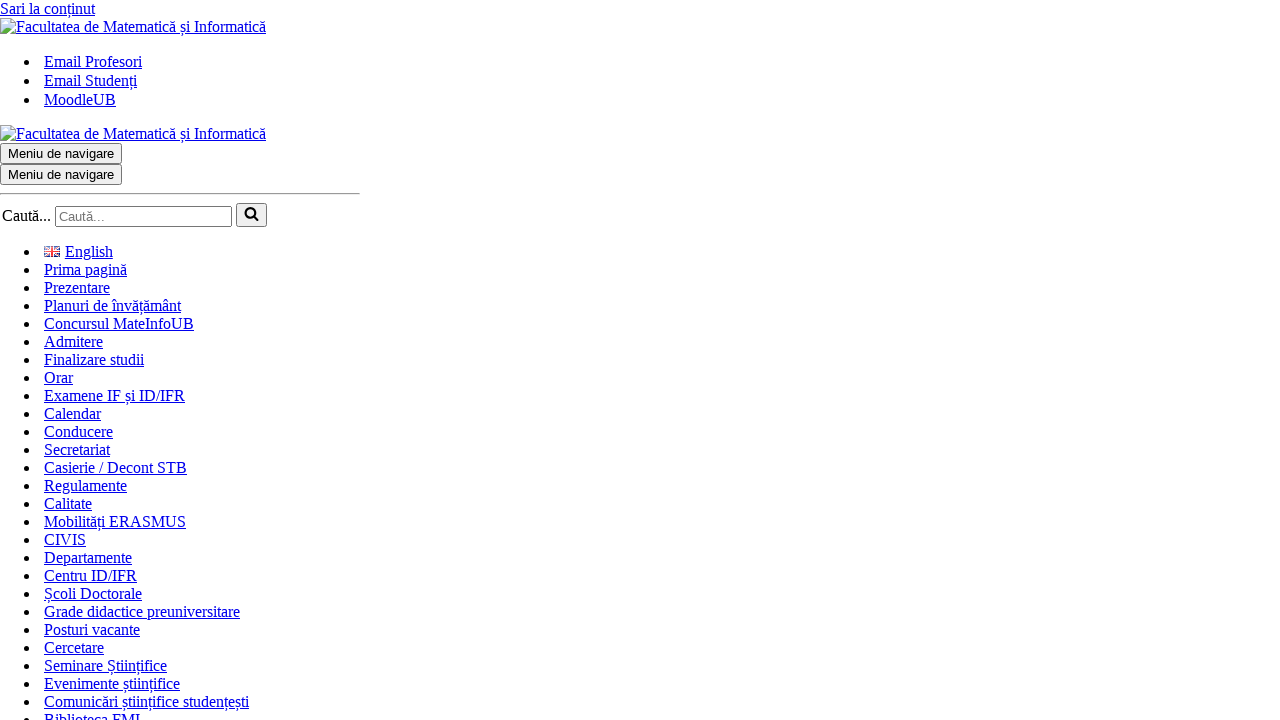

Clicked menu link for 'admitere' at (318, 360) on a[href='/admitere/']
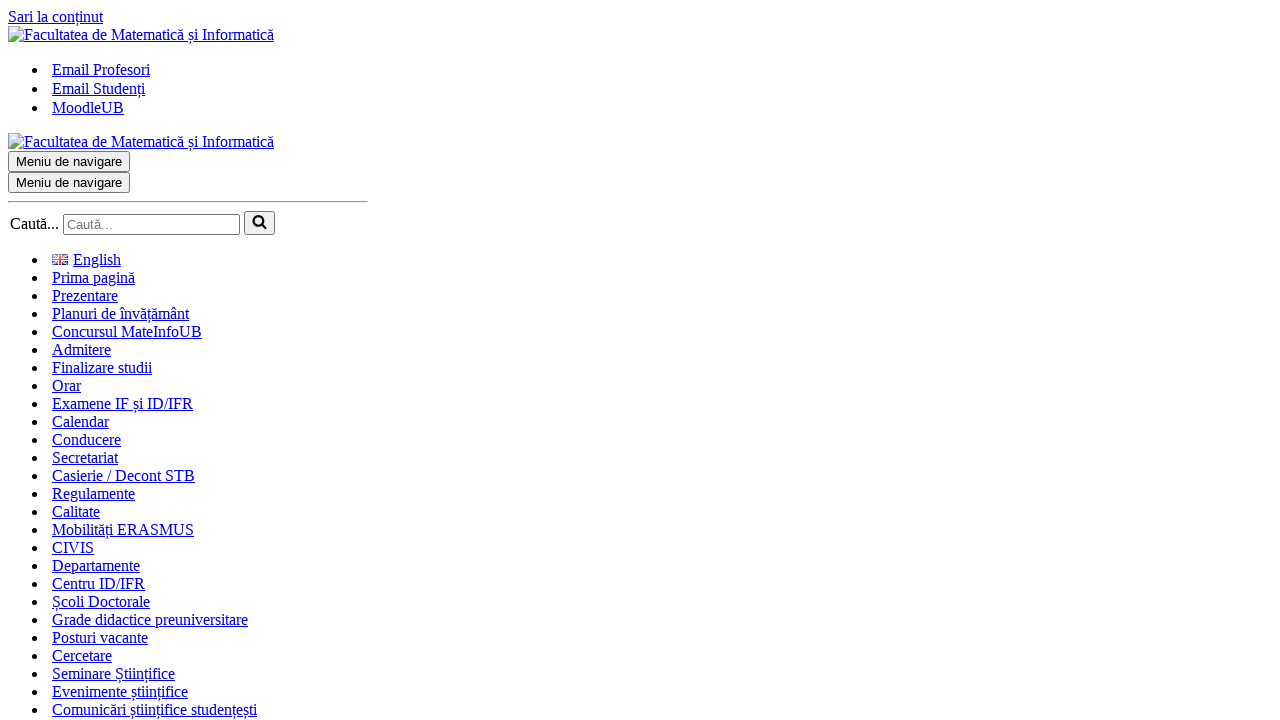

Page navigation to 'admitere' completed and network idle
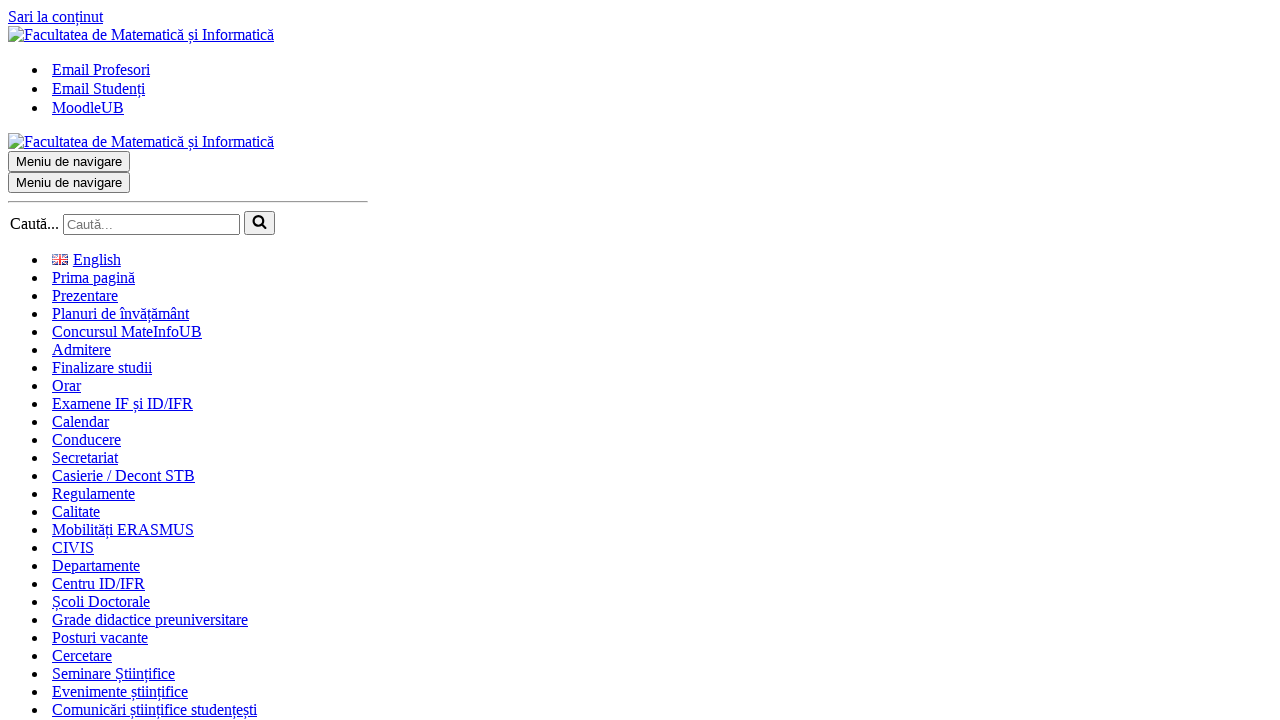

Verified URL is correct: https://fmi.unibuc.ro/admitere/
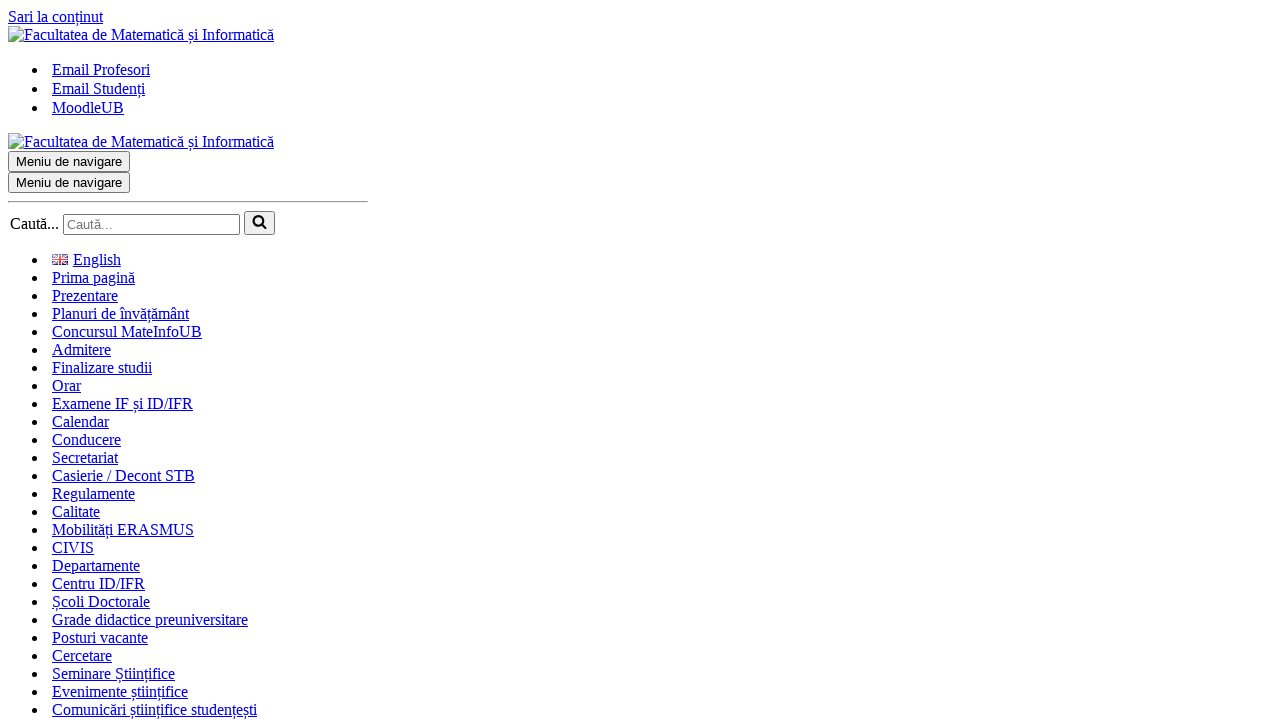

Navigated back to previous page
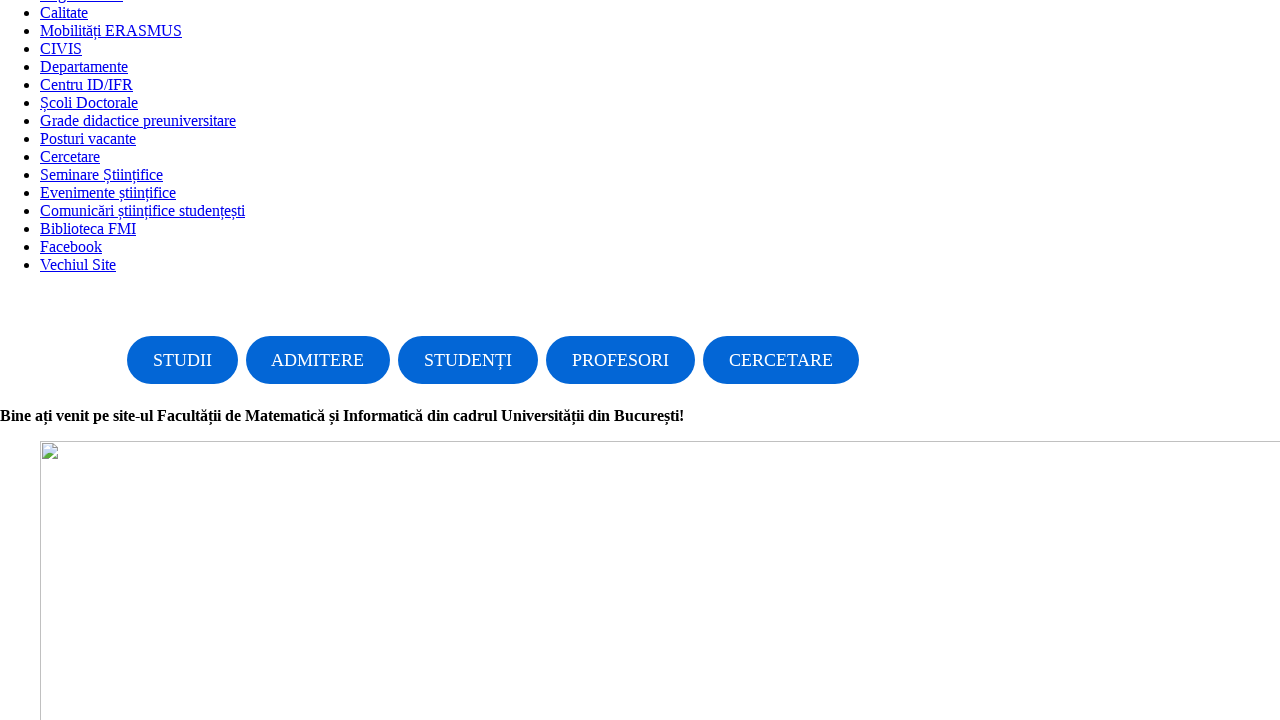

Page navigation back completed and network idle
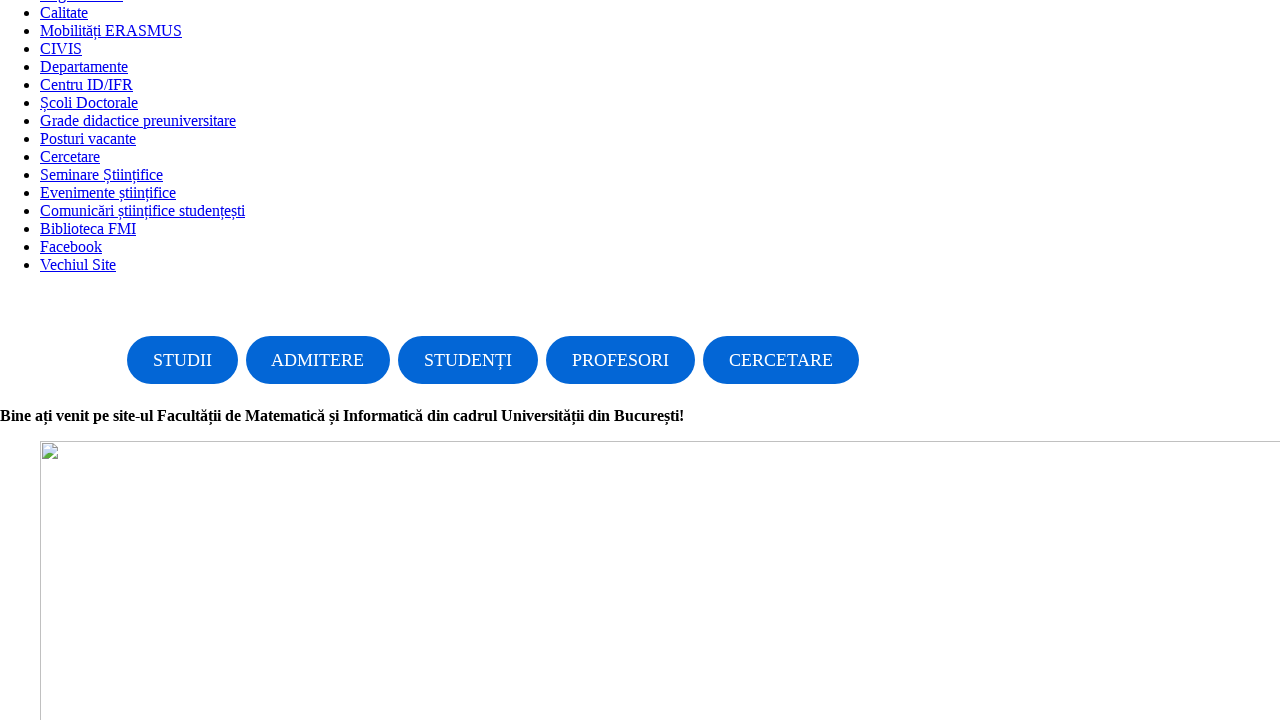

Verified URL returned to homepage: https://fmi.unibuc.ro/
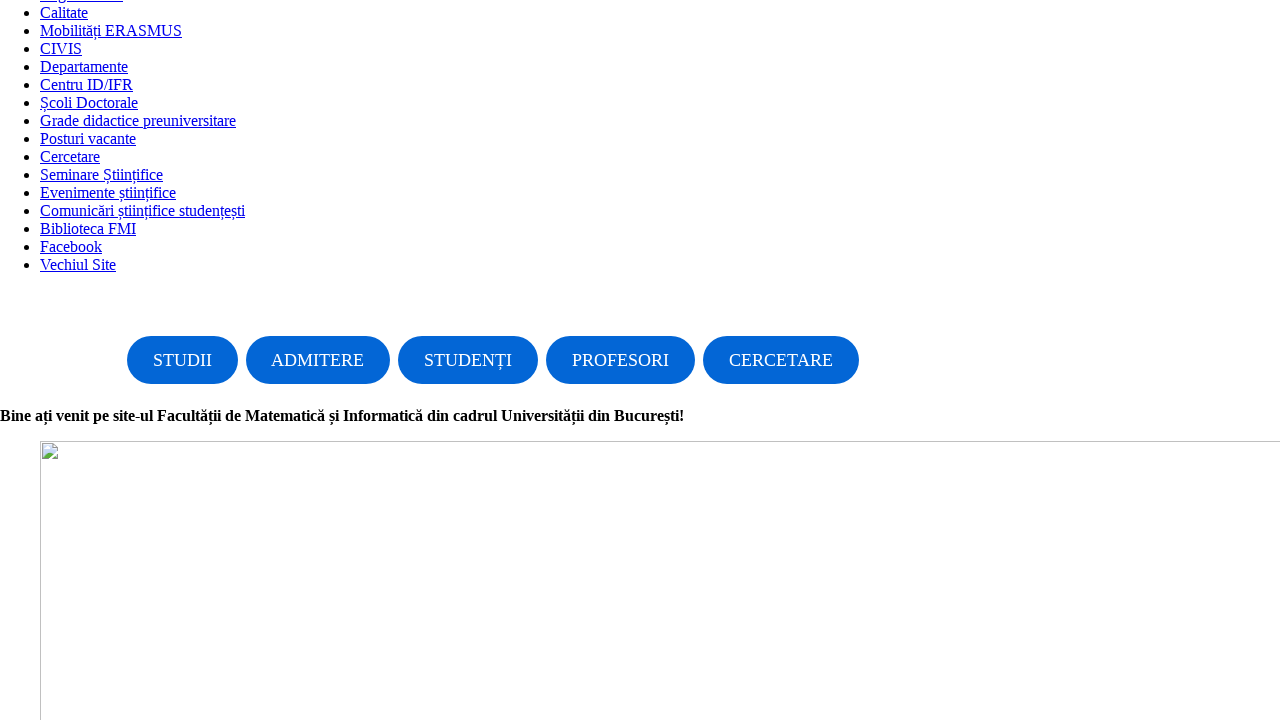

Clicked menu link for 'studenti' at (468, 360) on a[href='/studenti/']
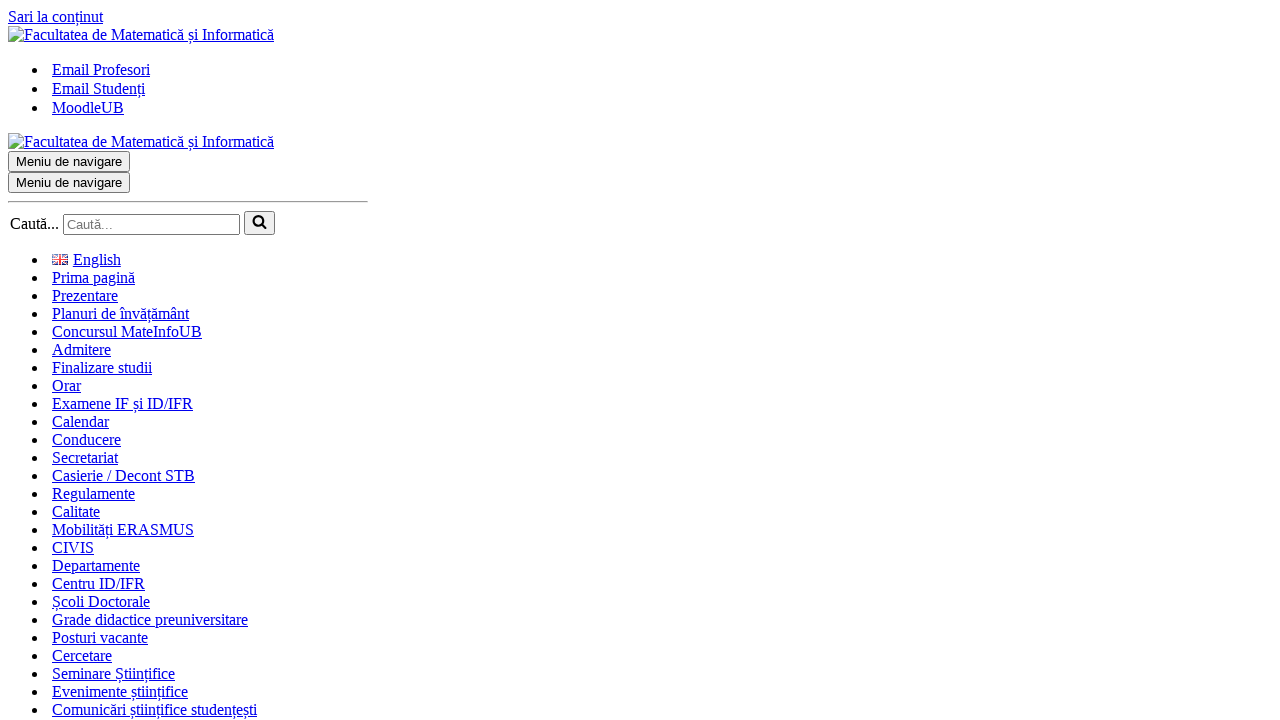

Page navigation to 'studenti' completed and network idle
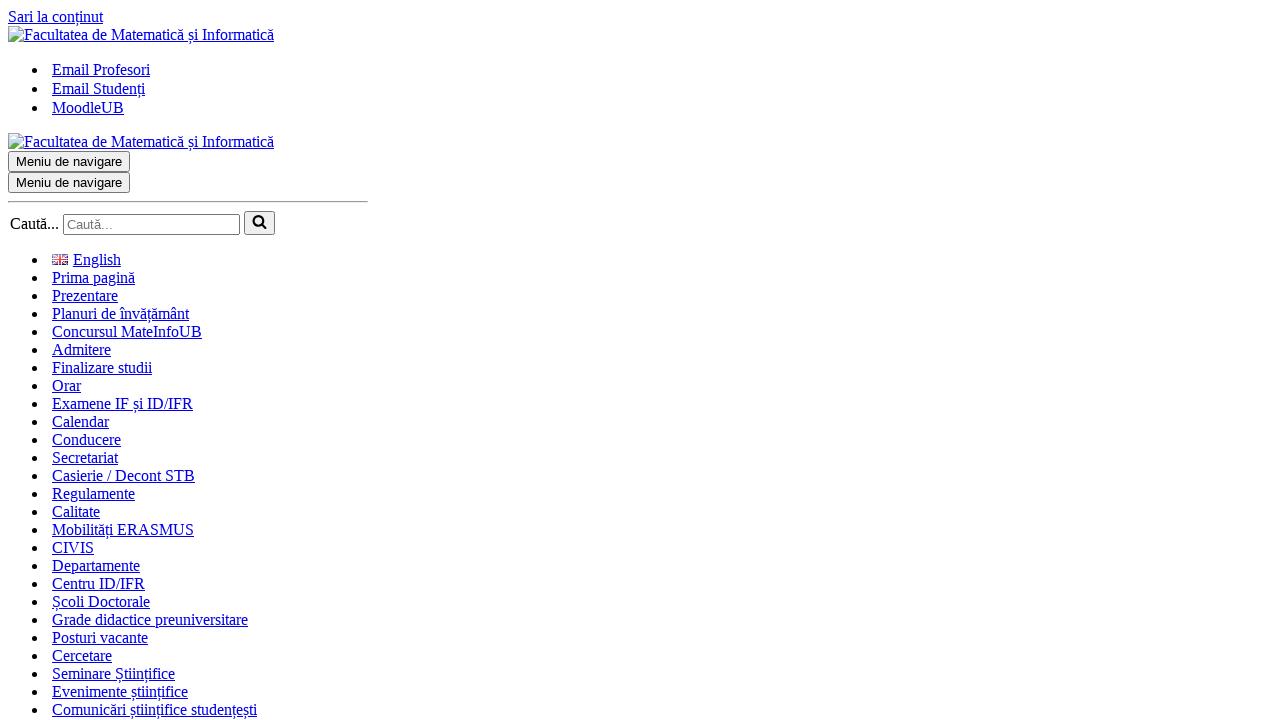

Verified URL is correct: https://fmi.unibuc.ro/studenti/
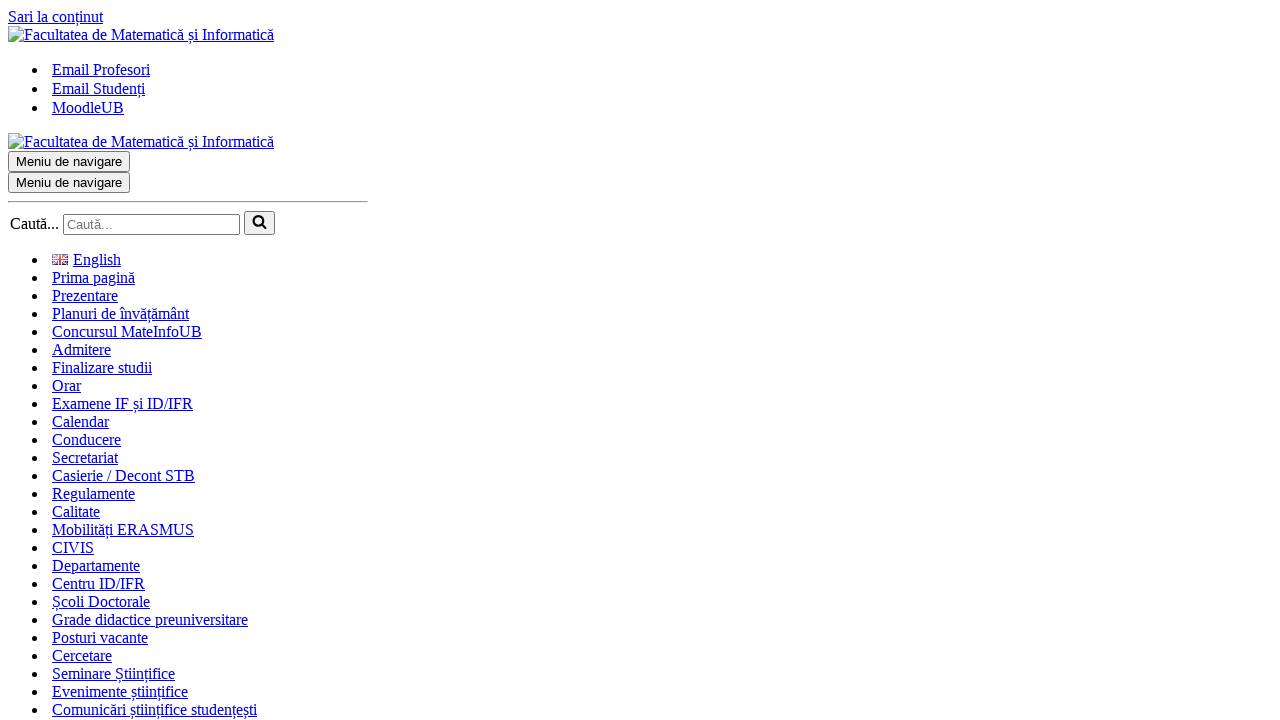

Navigated back to previous page
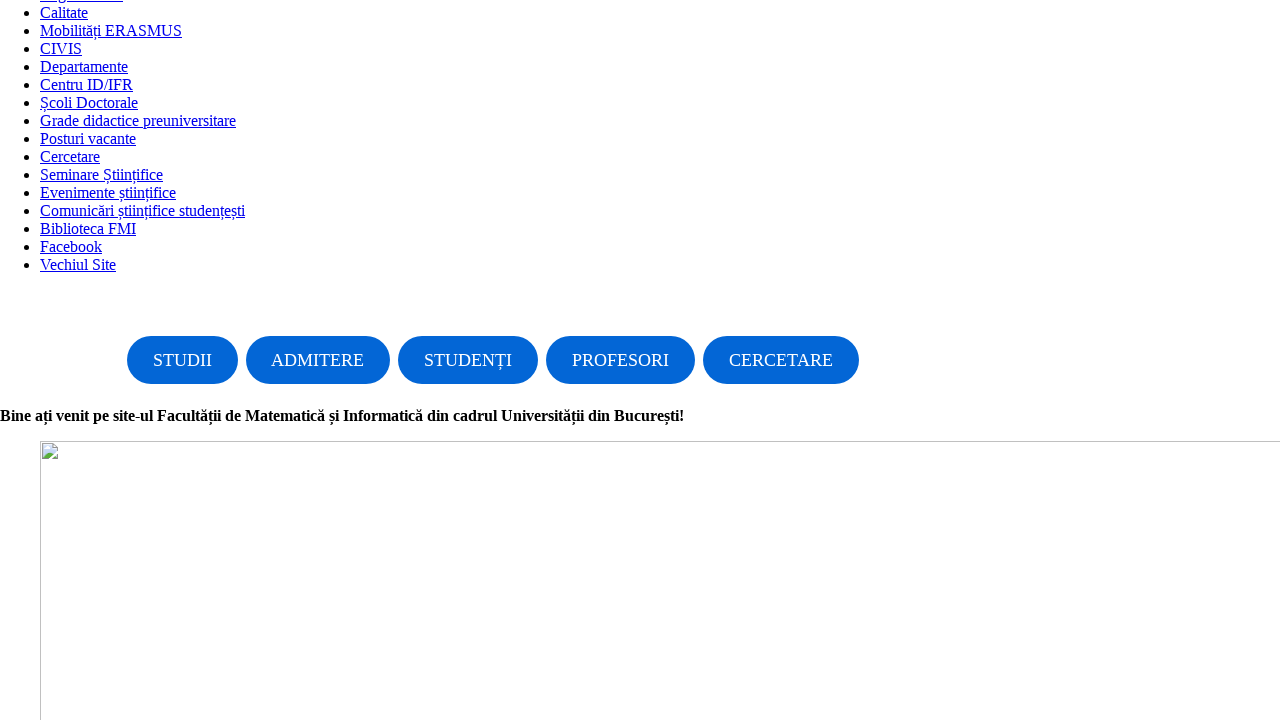

Page navigation back completed and network idle
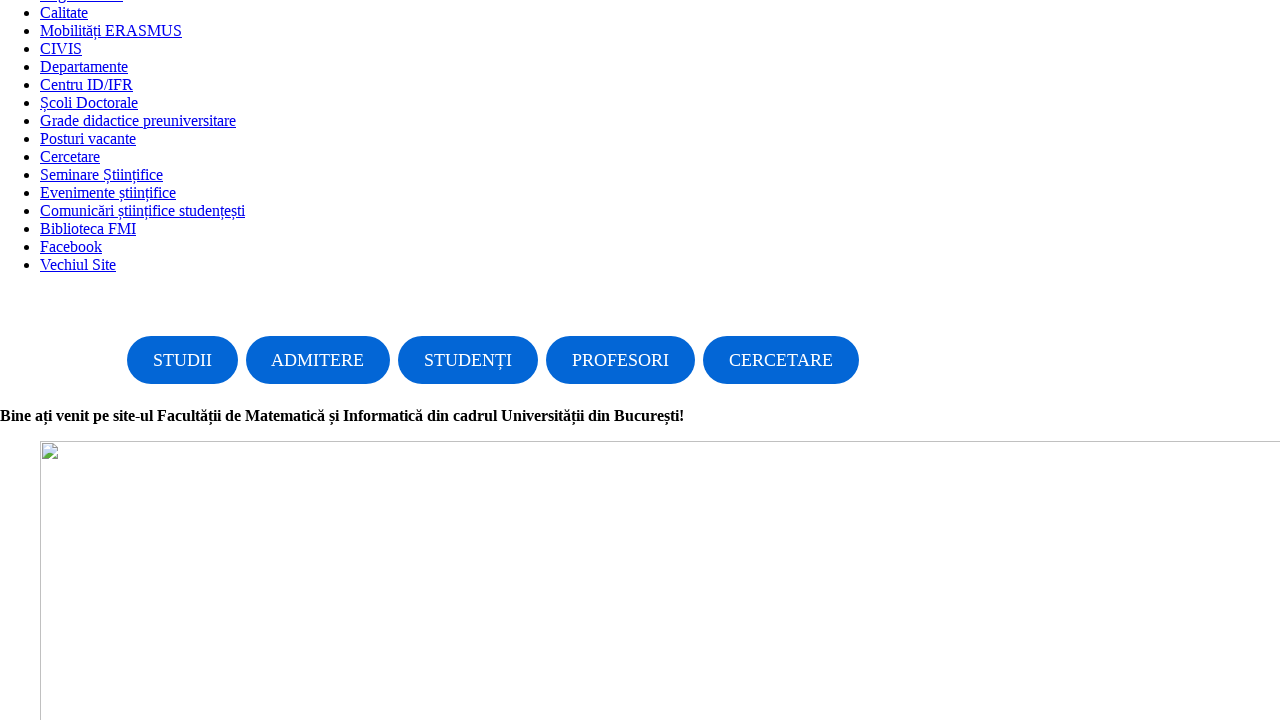

Verified URL returned to homepage: https://fmi.unibuc.ro/
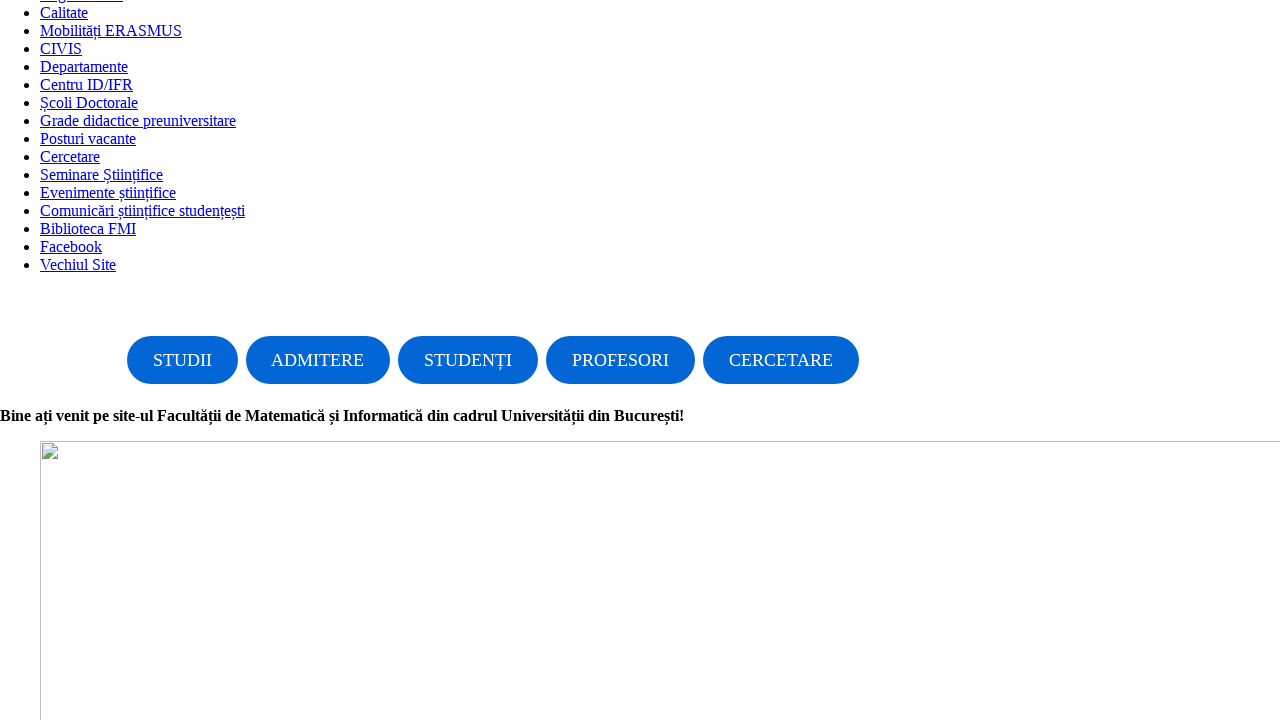

Clicked menu link for 'profesori' at (621, 360) on a[href='/profesori/']
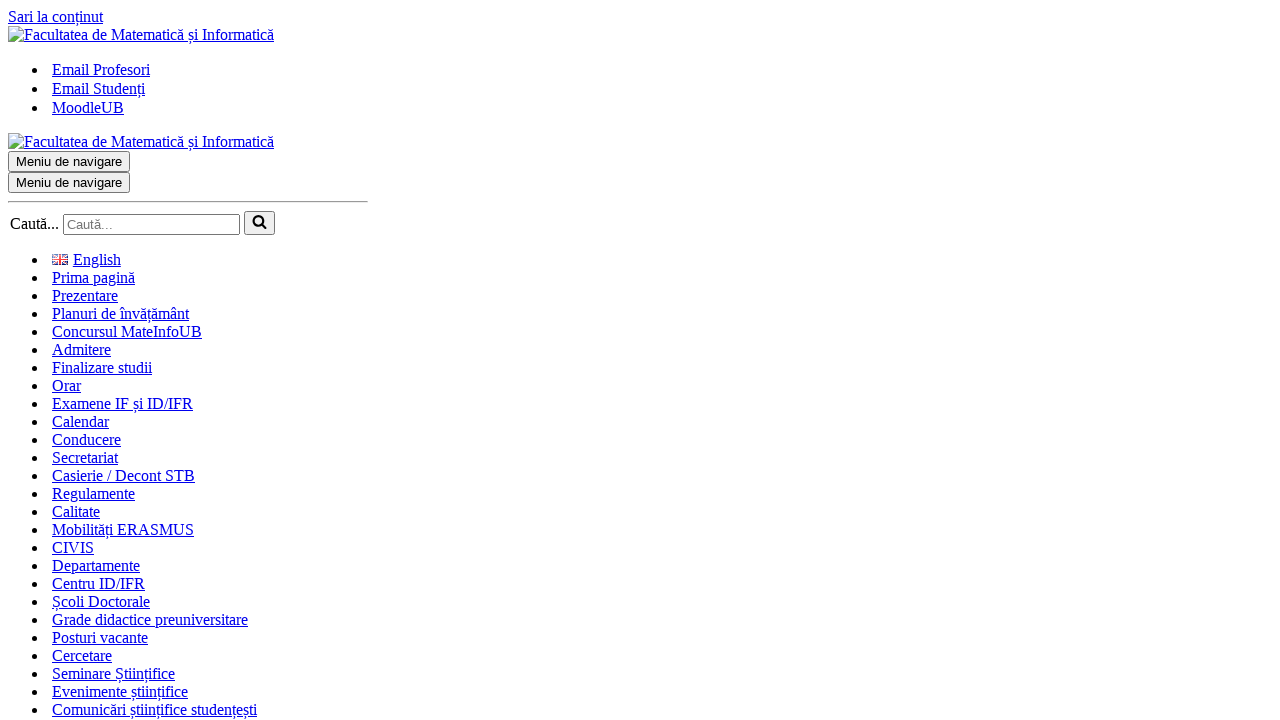

Page navigation to 'profesori' completed and network idle
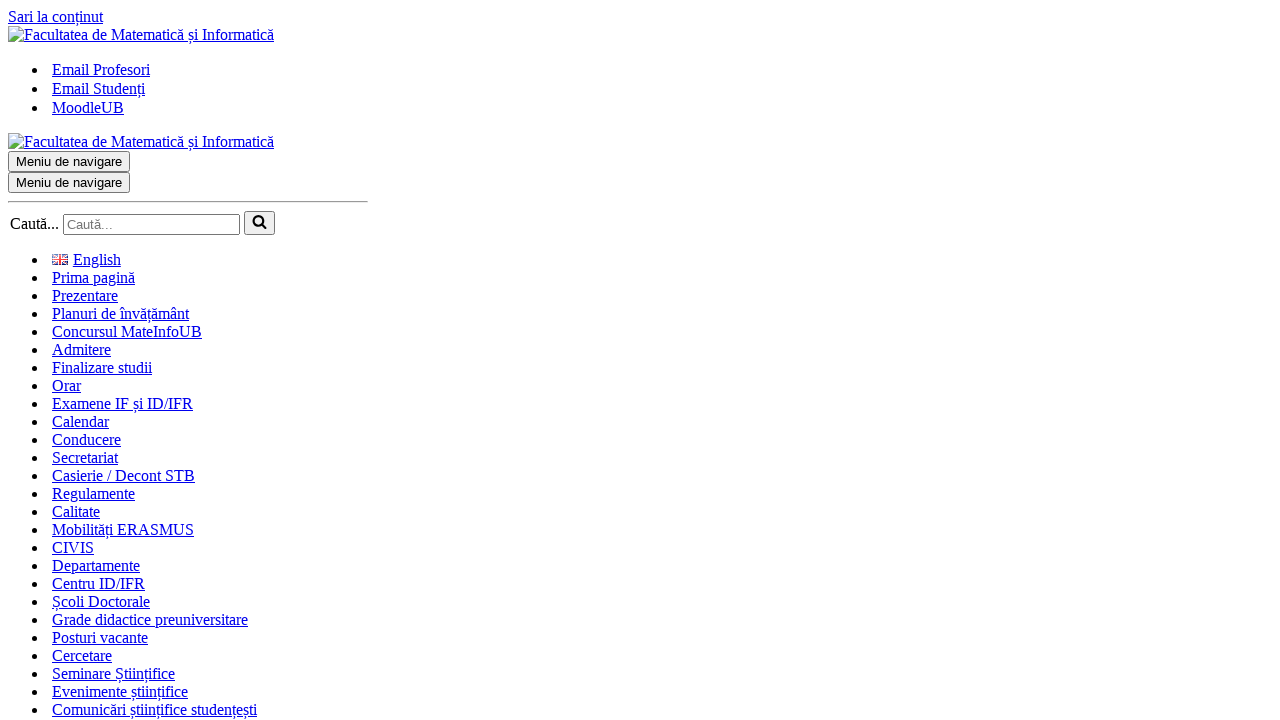

Verified URL is correct: https://fmi.unibuc.ro/profesori/
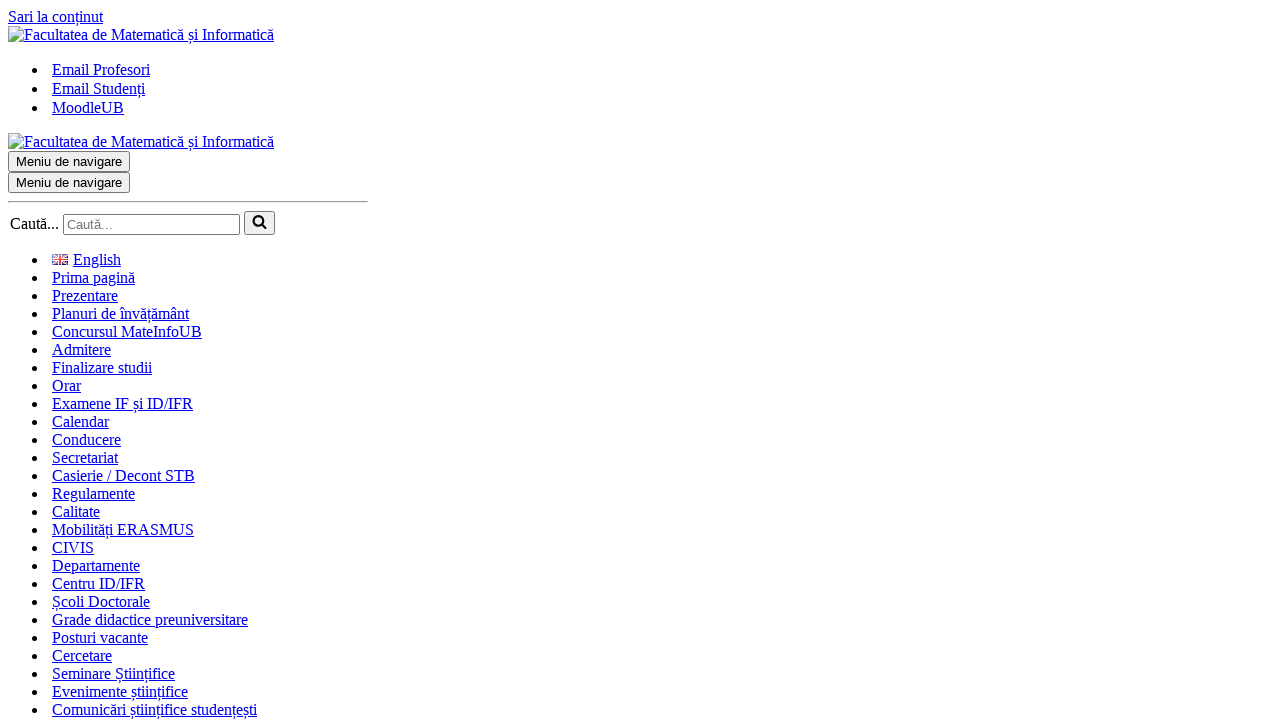

Navigated back to previous page
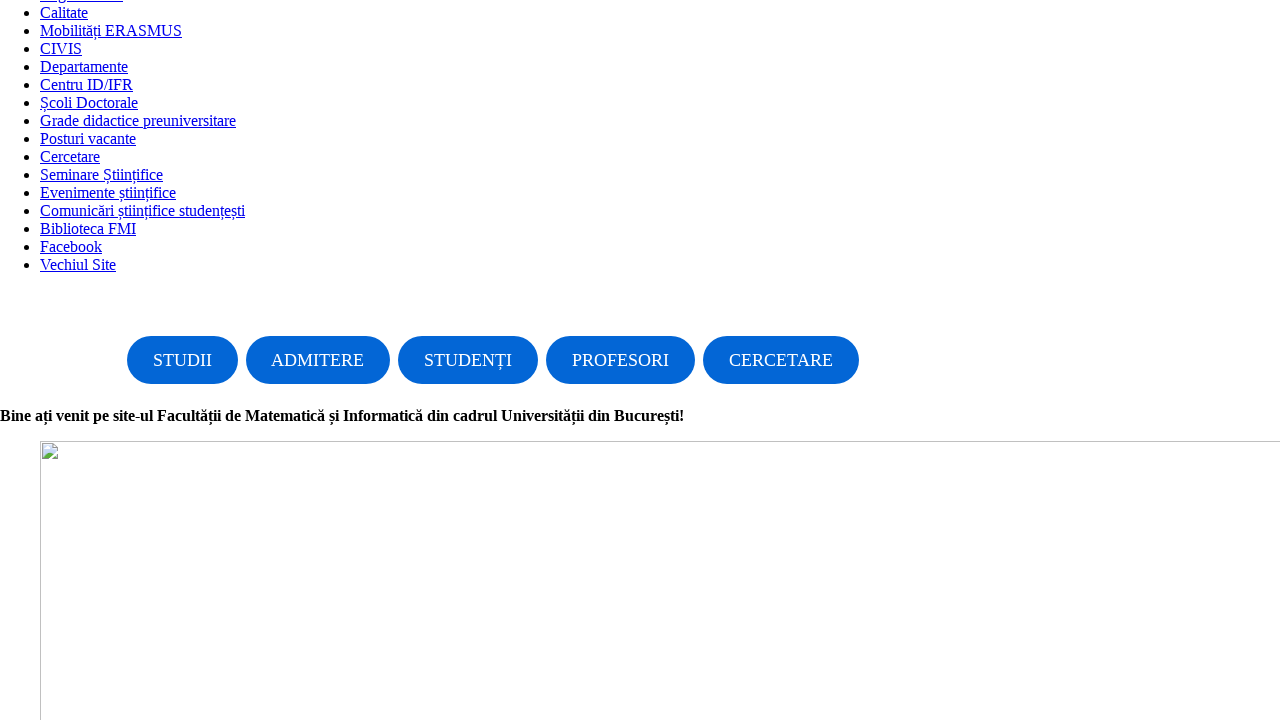

Page navigation back completed and network idle
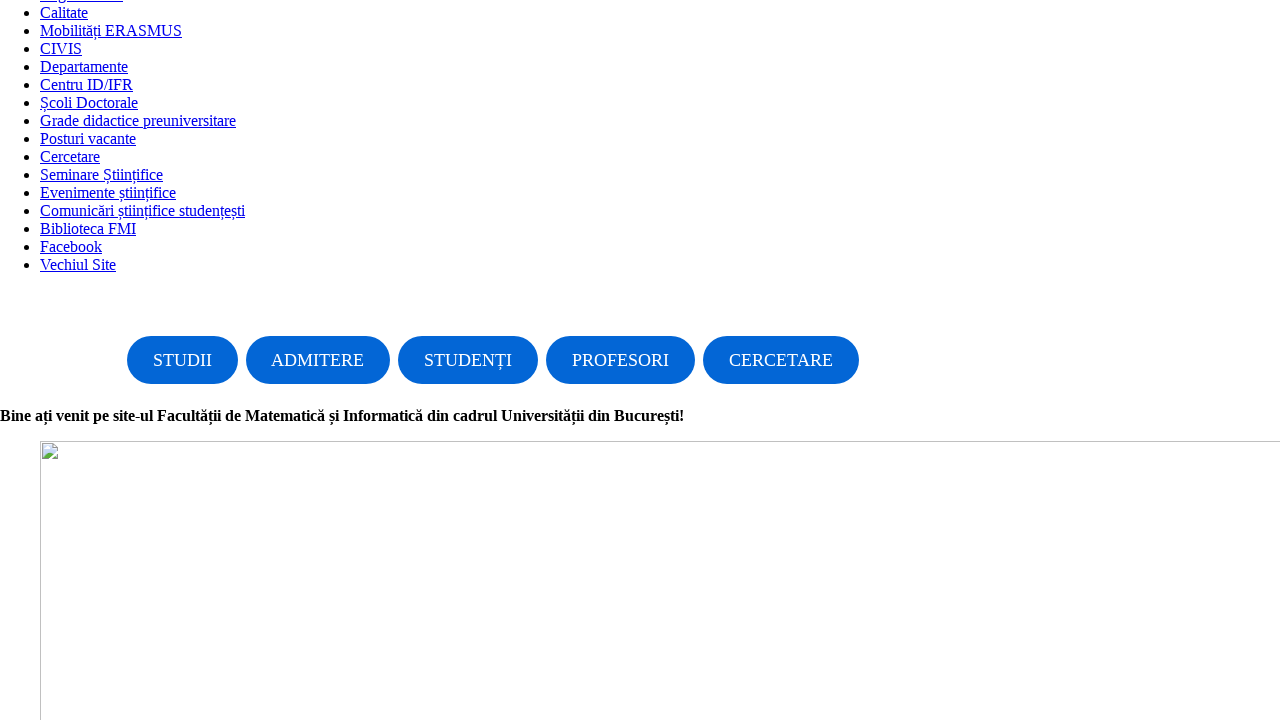

Verified URL returned to homepage: https://fmi.unibuc.ro/
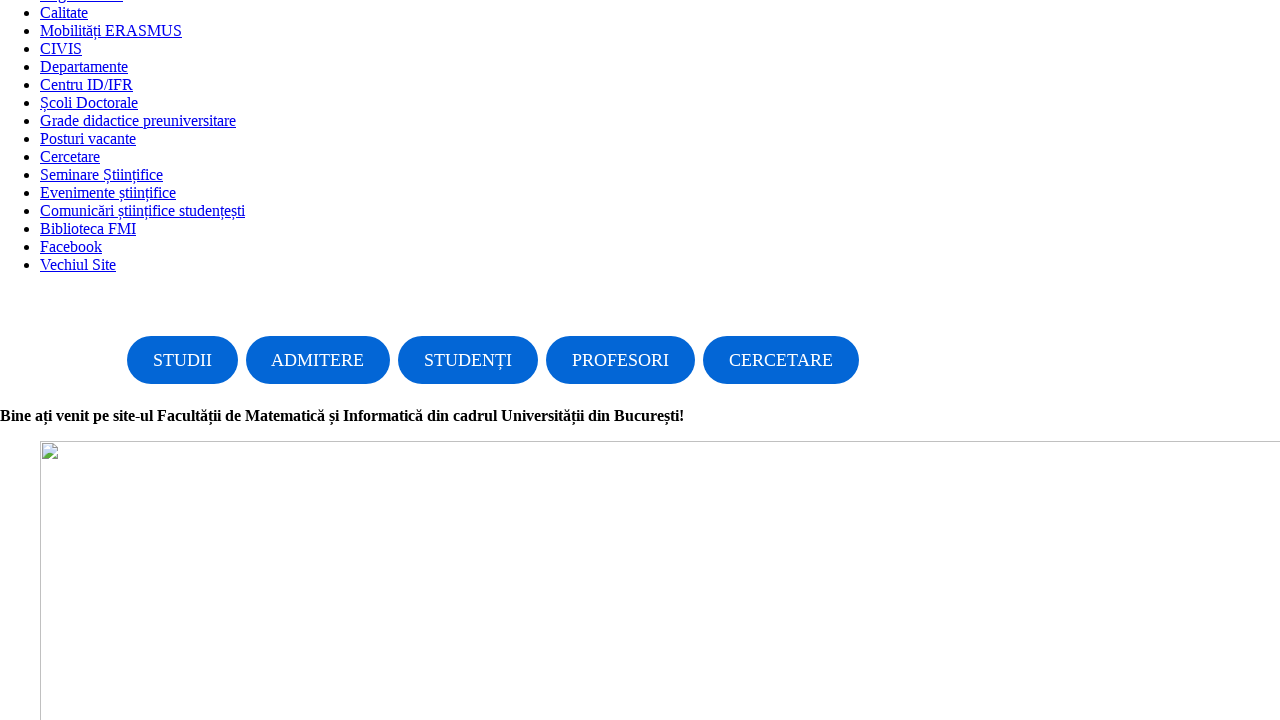

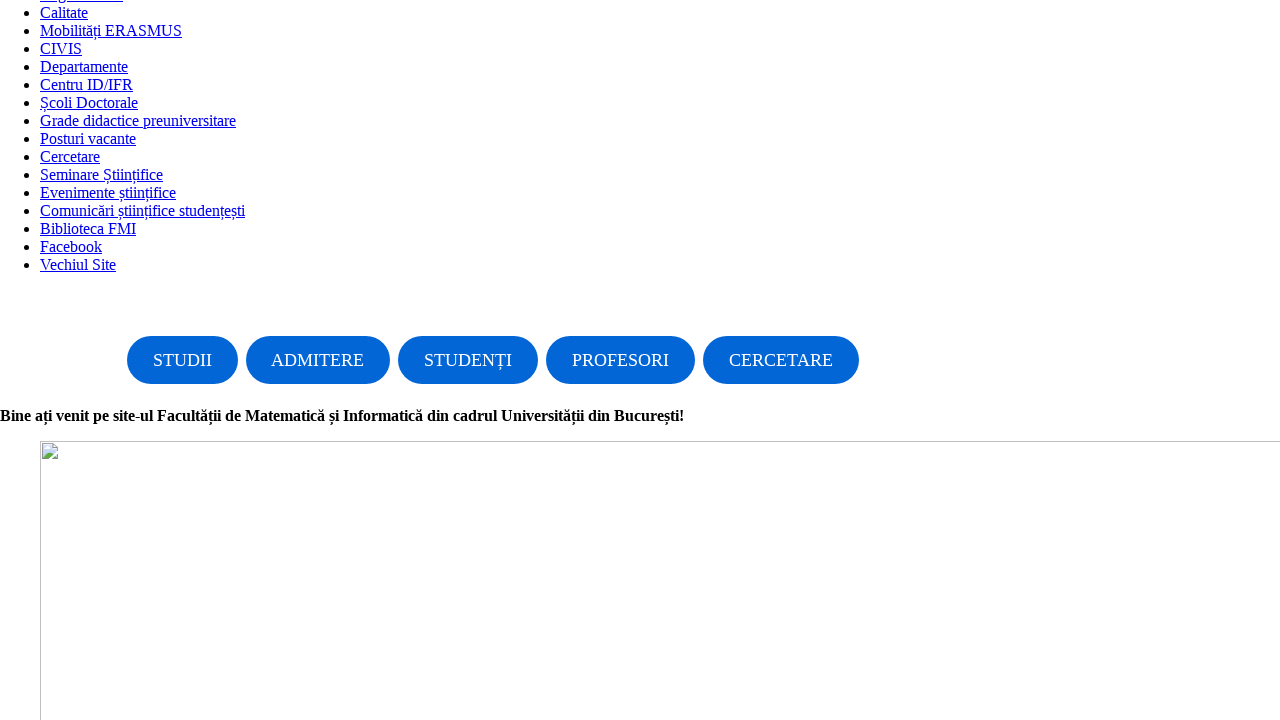